Tests login form validation by submitting with a username but empty password field, verifying that the password required error message is displayed.

Starting URL: https://www.saucedemo.com/

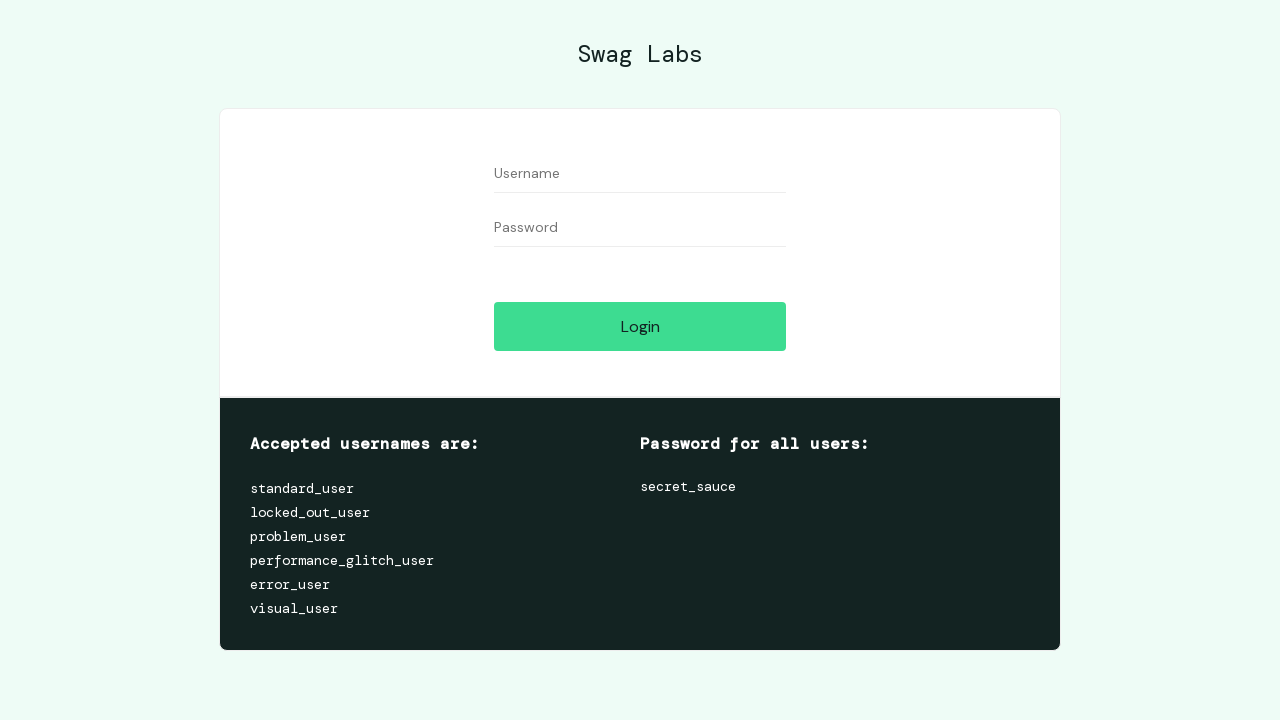

Filled username field with 'TestUser42' on #user-name
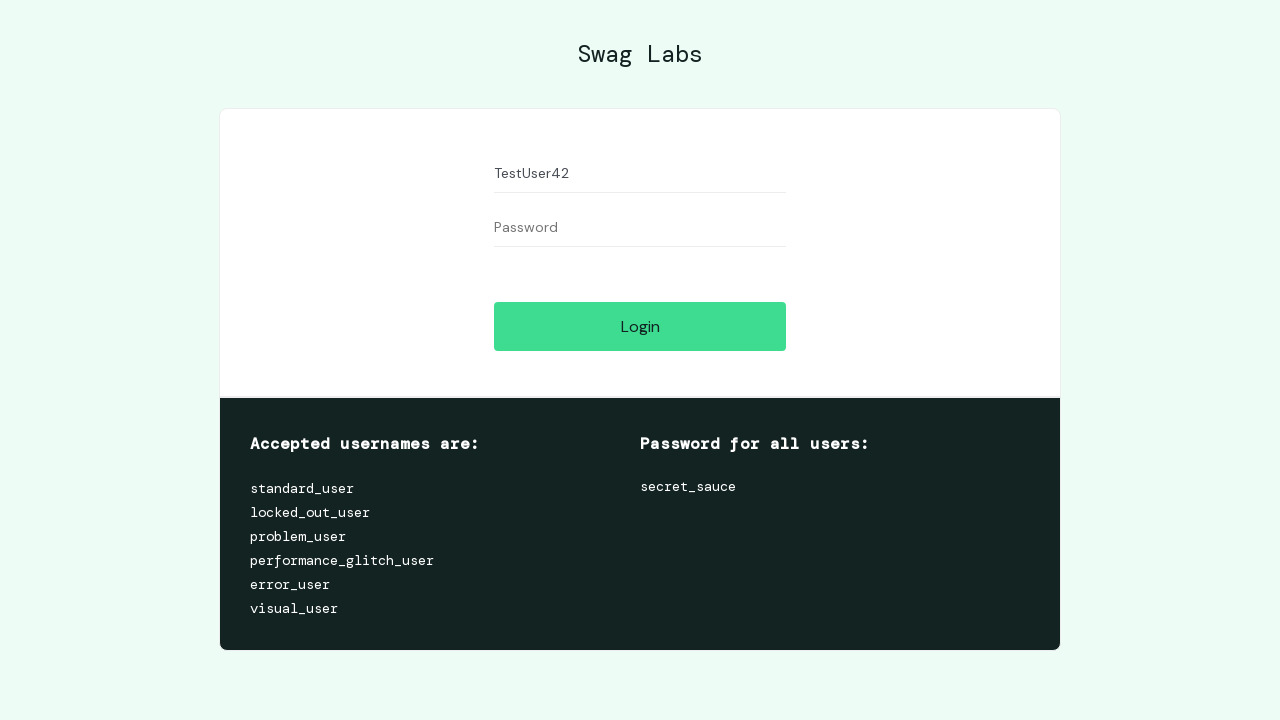

Left password field empty on #password
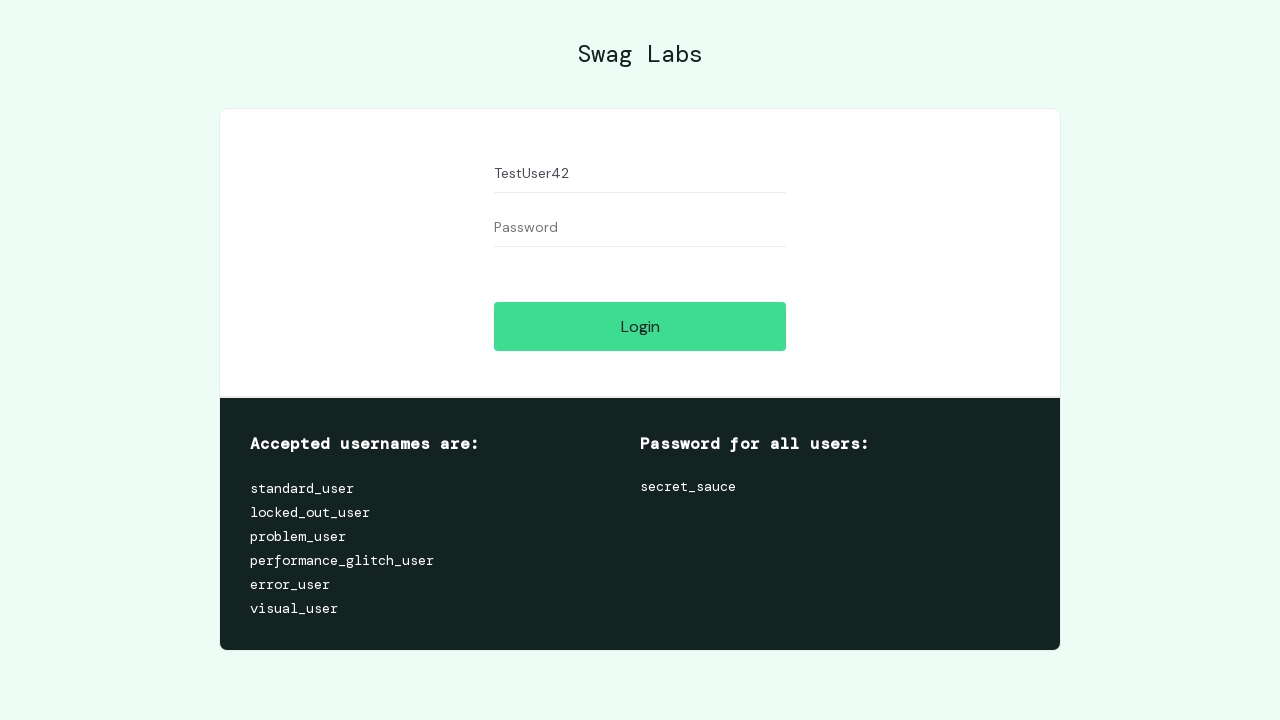

Clicked login button to submit form with empty password at (640, 326) on #login-button
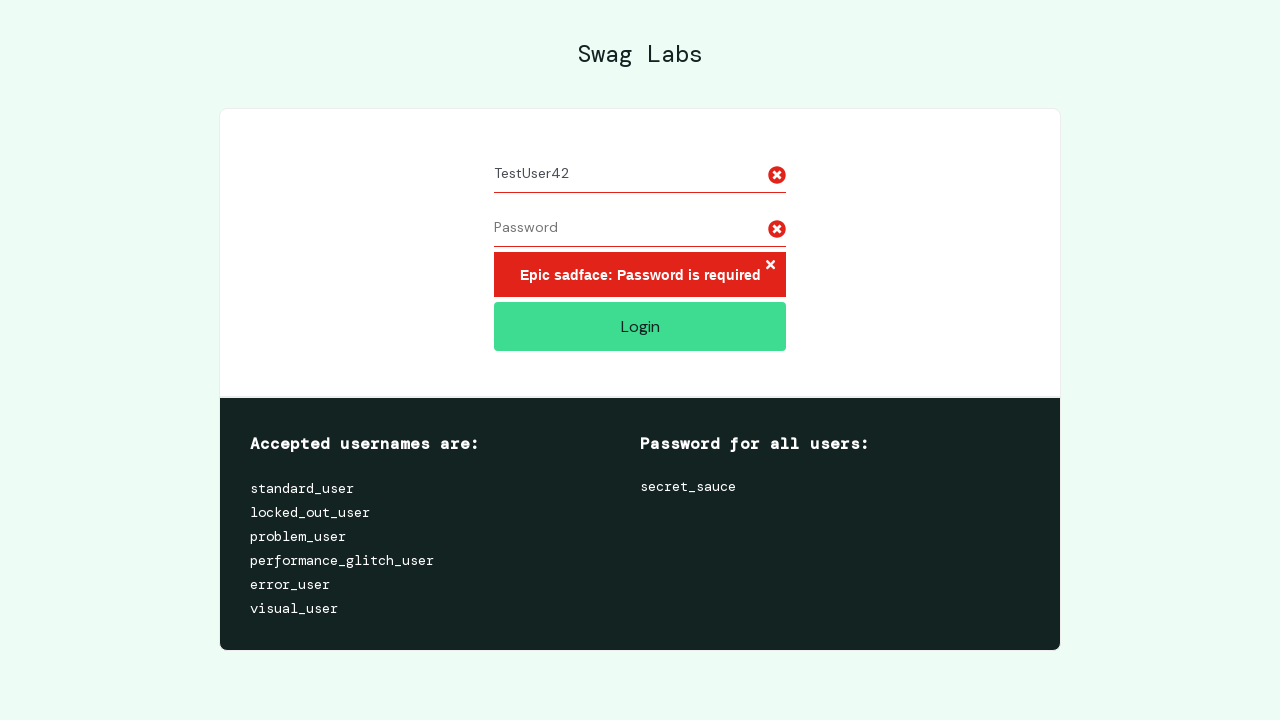

Password required error message displayed
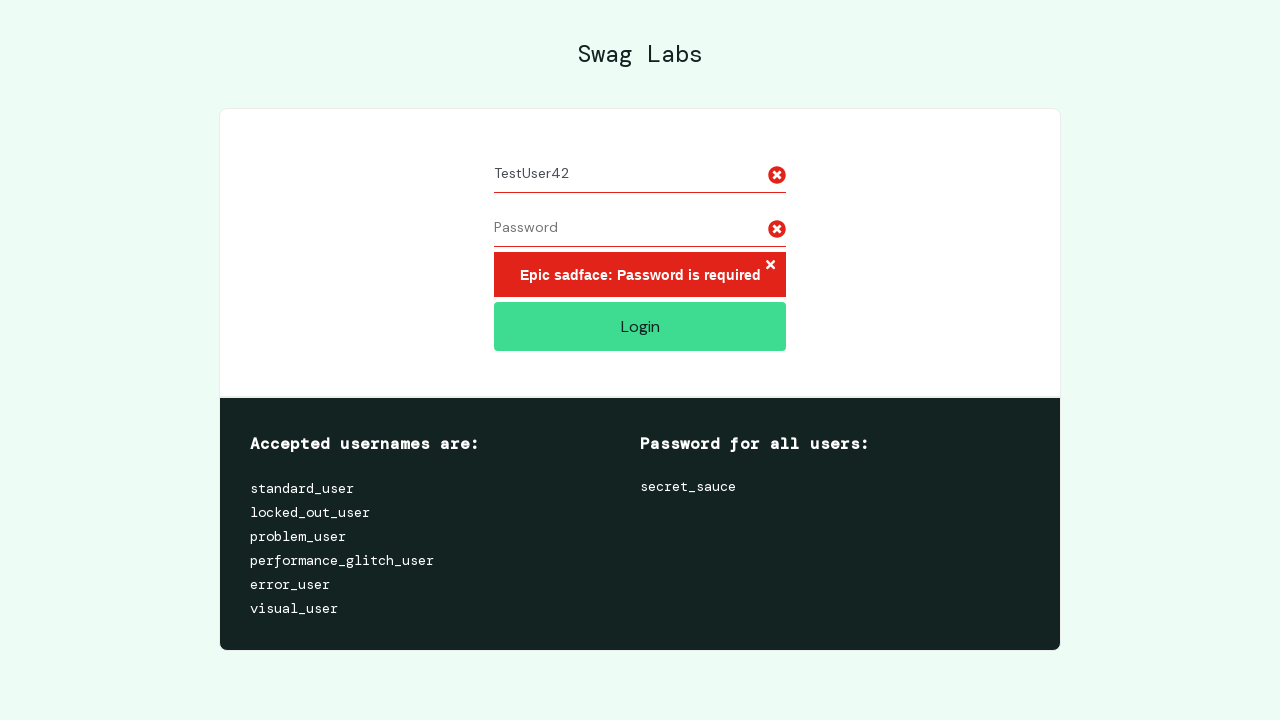

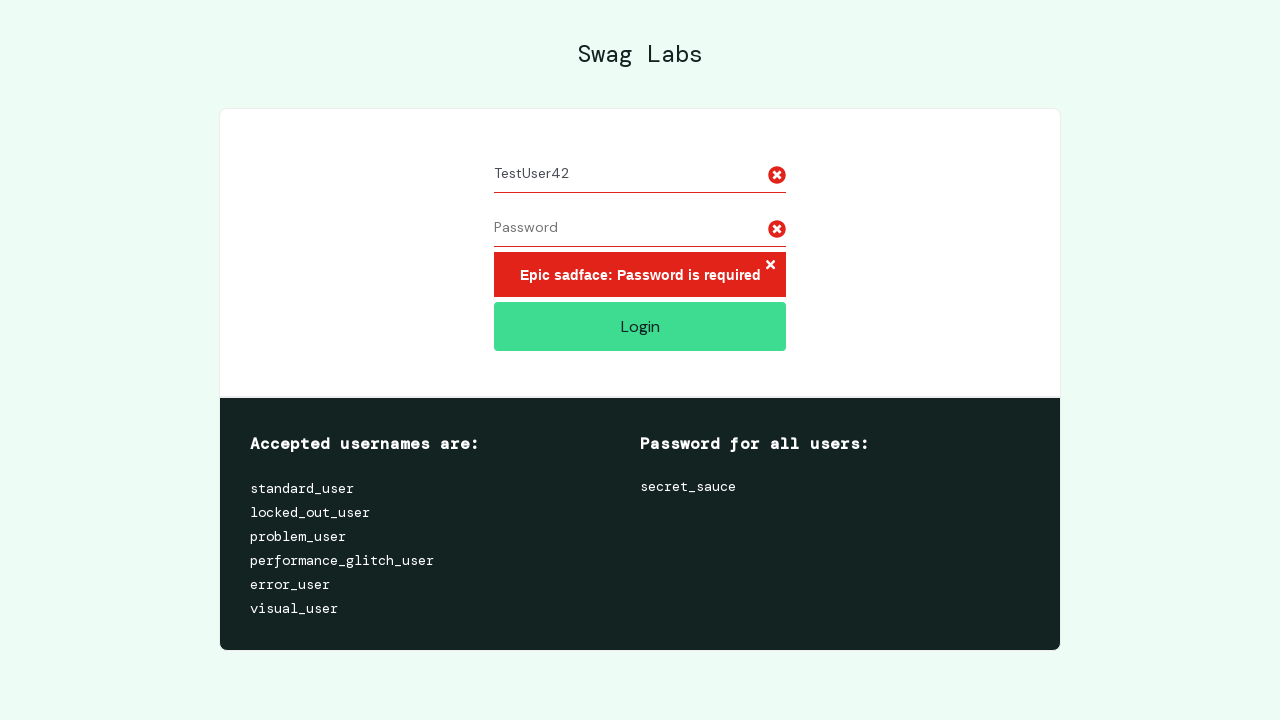